Tests window handling functionality by clicking a button inside an iframe that opens a new window, then switches between the parent and child windows

Starting URL: https://www.w3schools.com/jsref/tryit.asp?filename=tryjsref_win_open

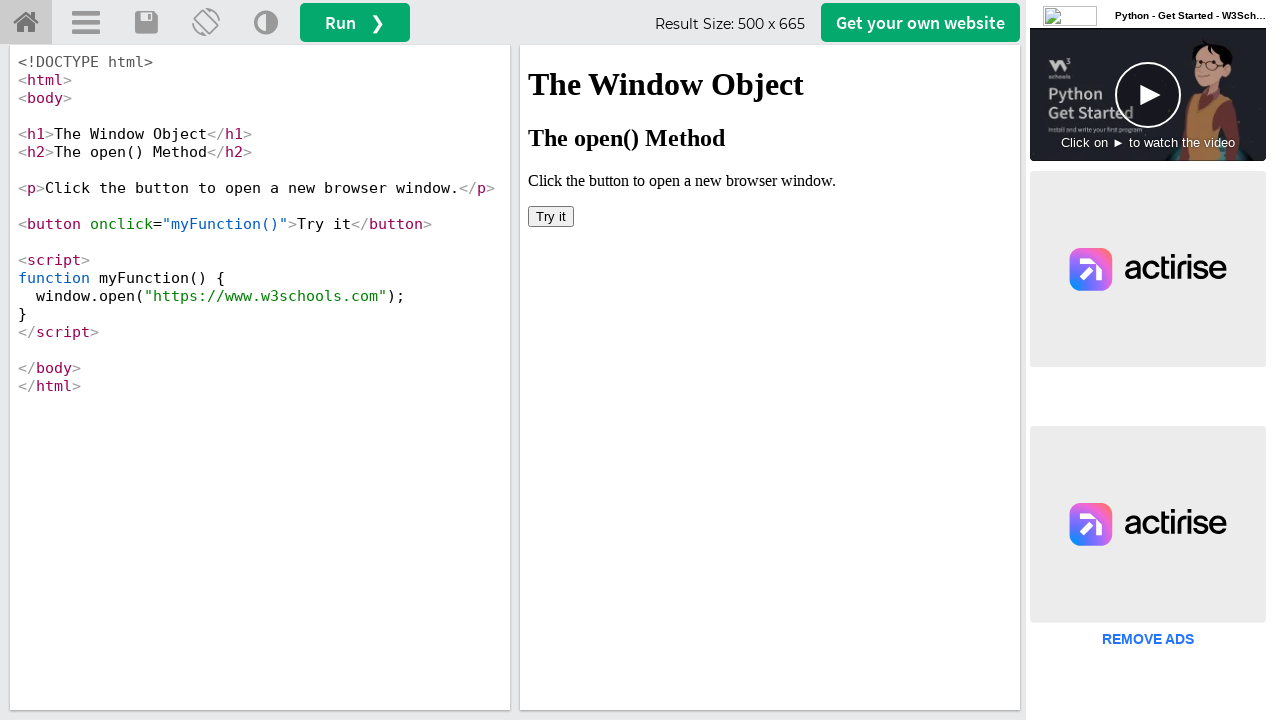

Located iframe with id 'iframeResult'
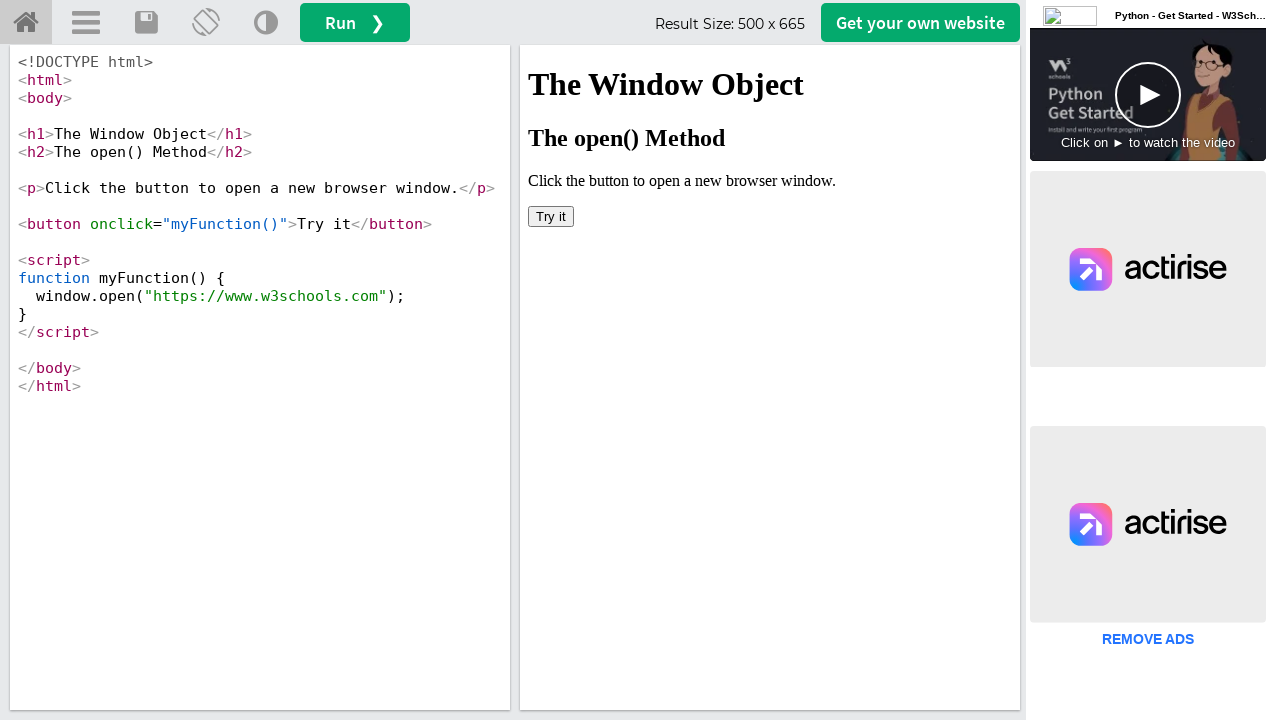

Clicked 'Try it' button inside iframe, new window opened at (551, 216) on iframe[id='iframeResult'] >> internal:control=enter-frame >> button:has-text('Tr
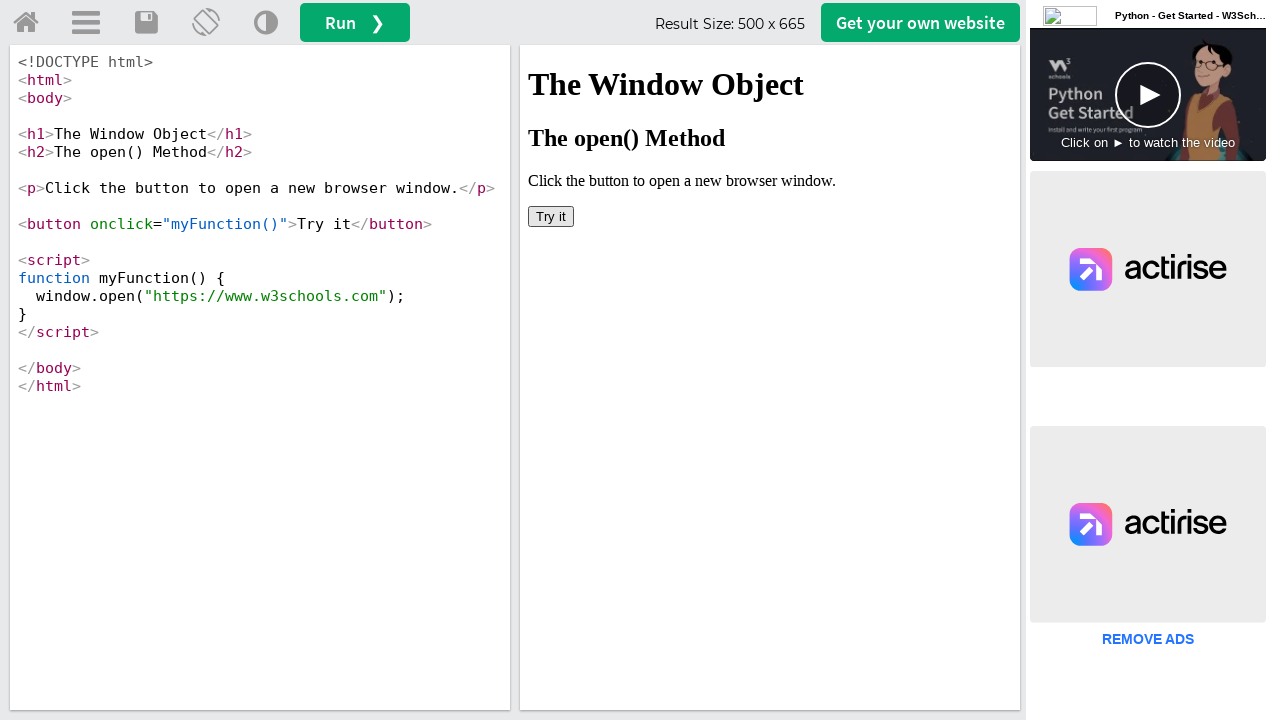

Captured new window/page reference
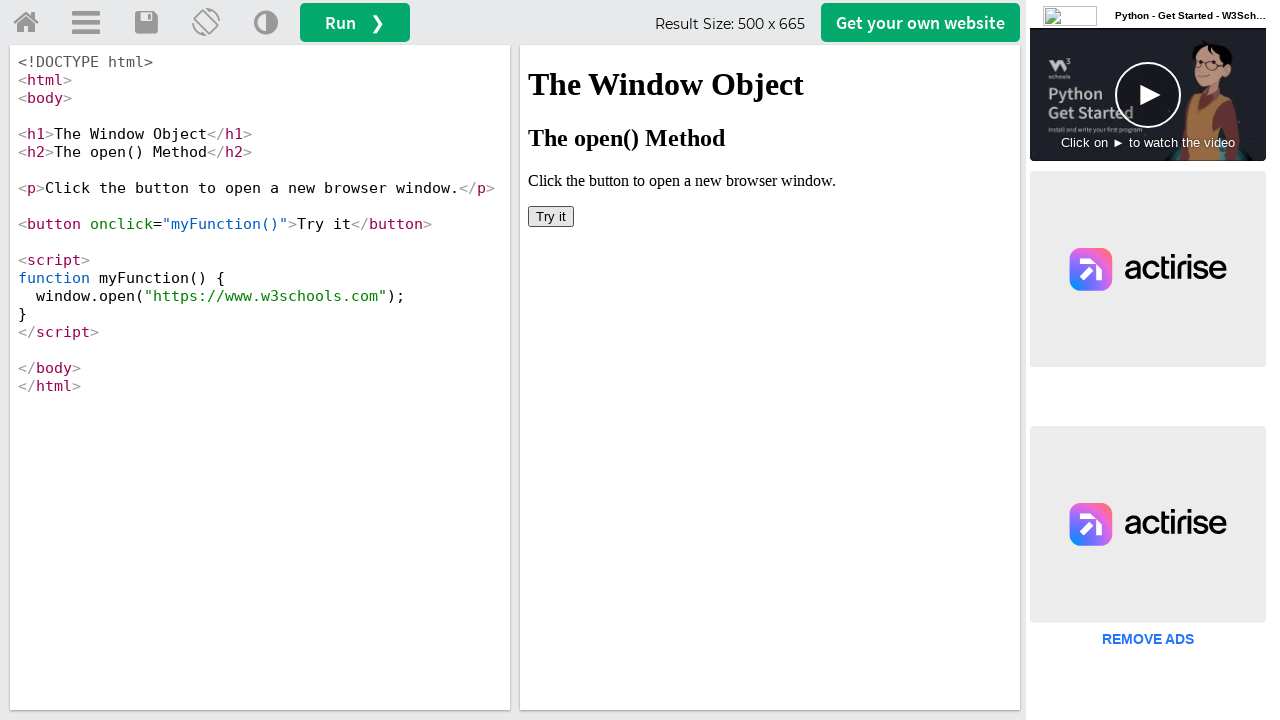

New page loaded completely
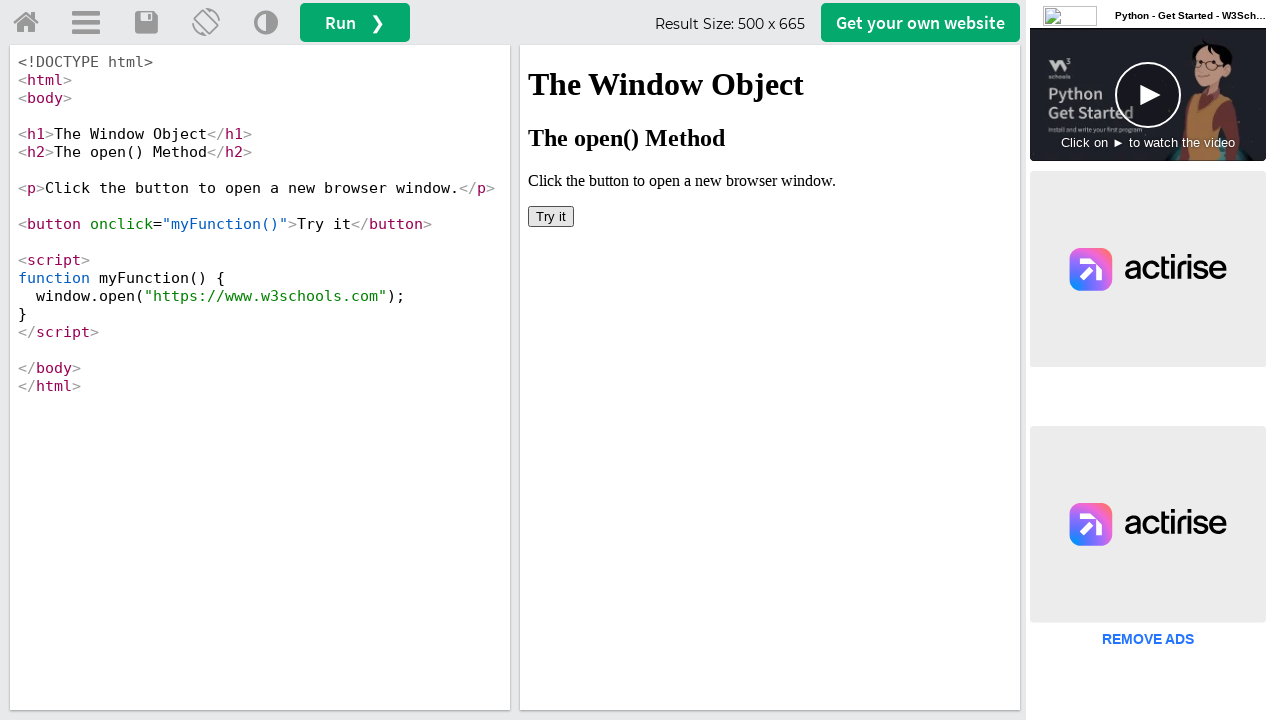

Switched focus back to parent window
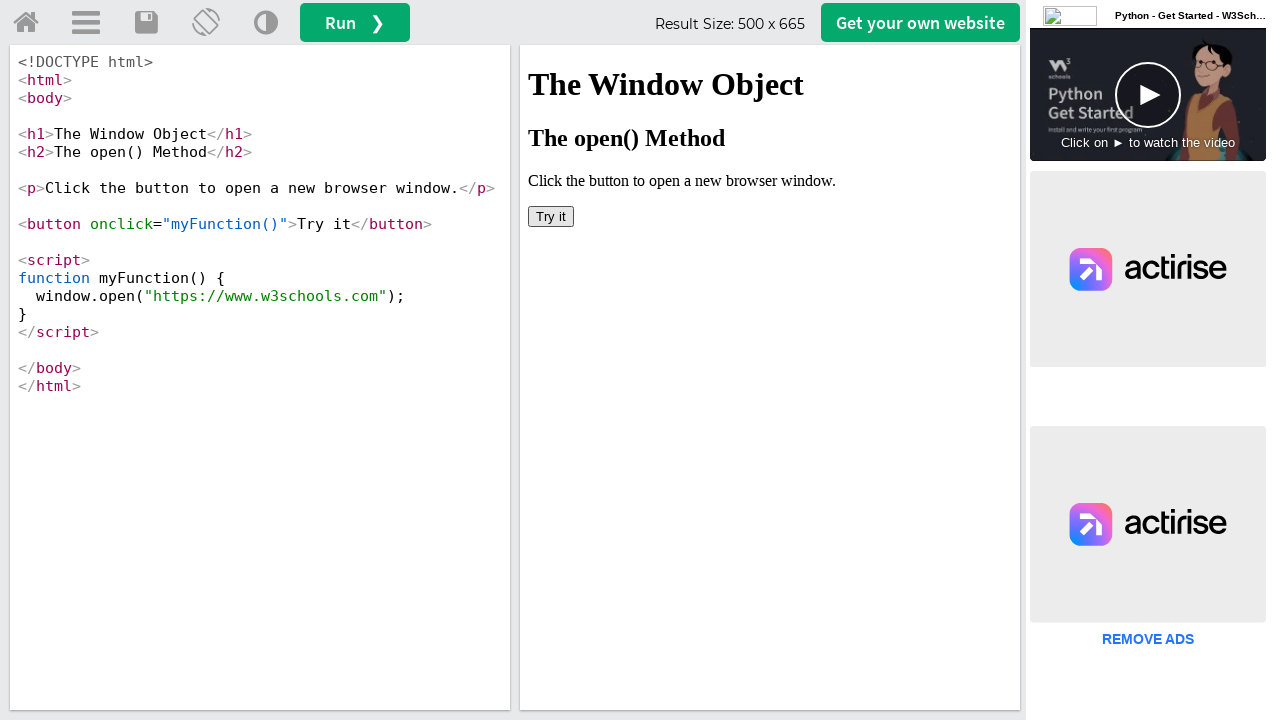

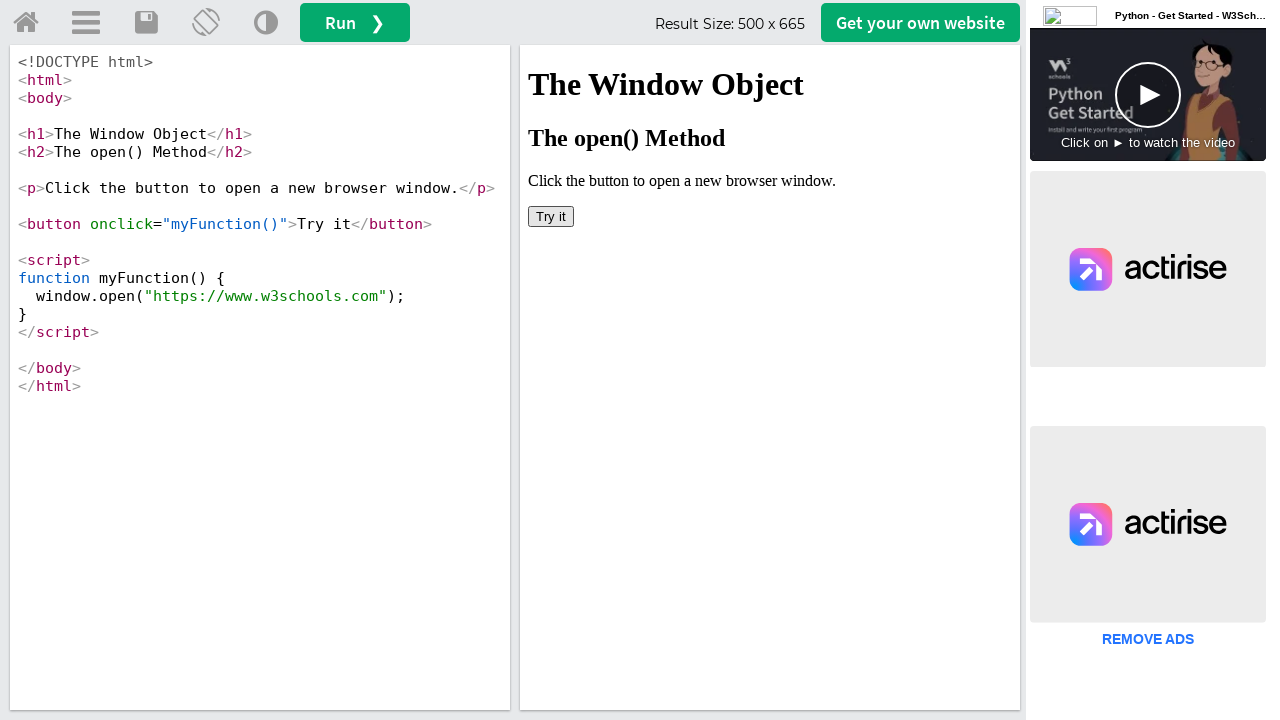